Tests navigation through sibling and parent elements using XPath selectors on an automation practice page

Starting URL: https://www.rahulshettyacademy.com/AutomationPractice/

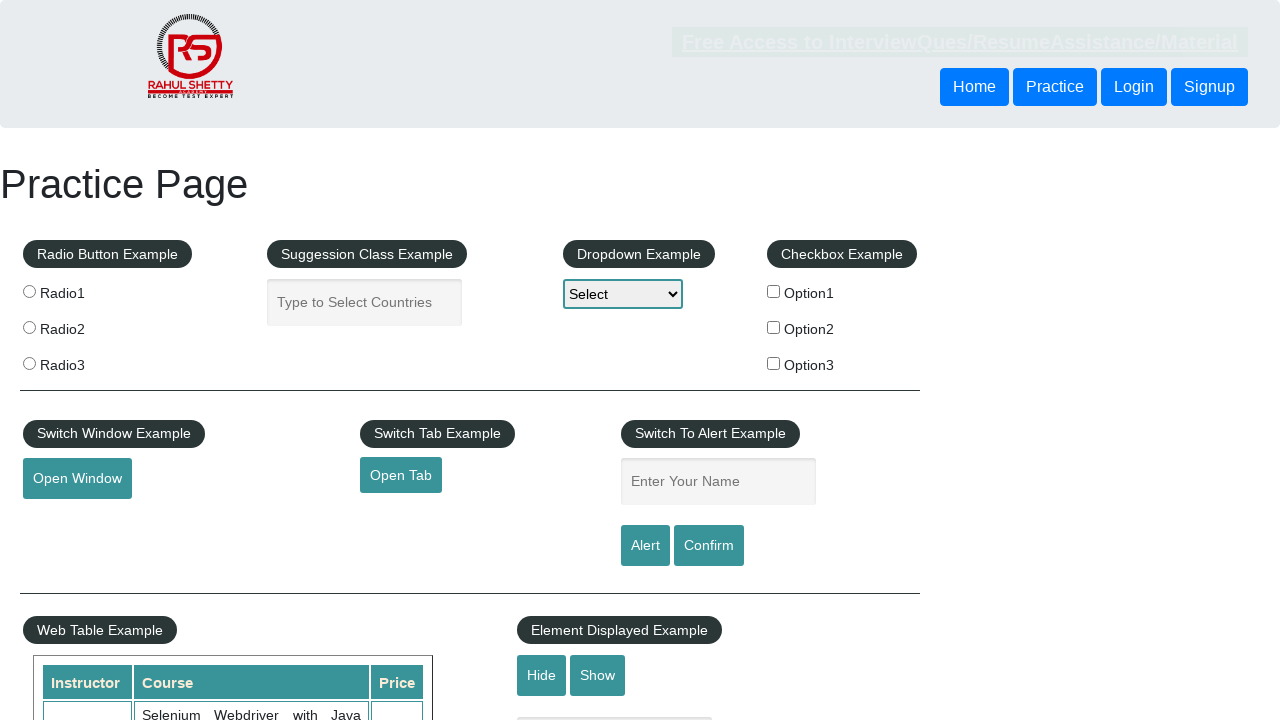

Navigated to automation practice page
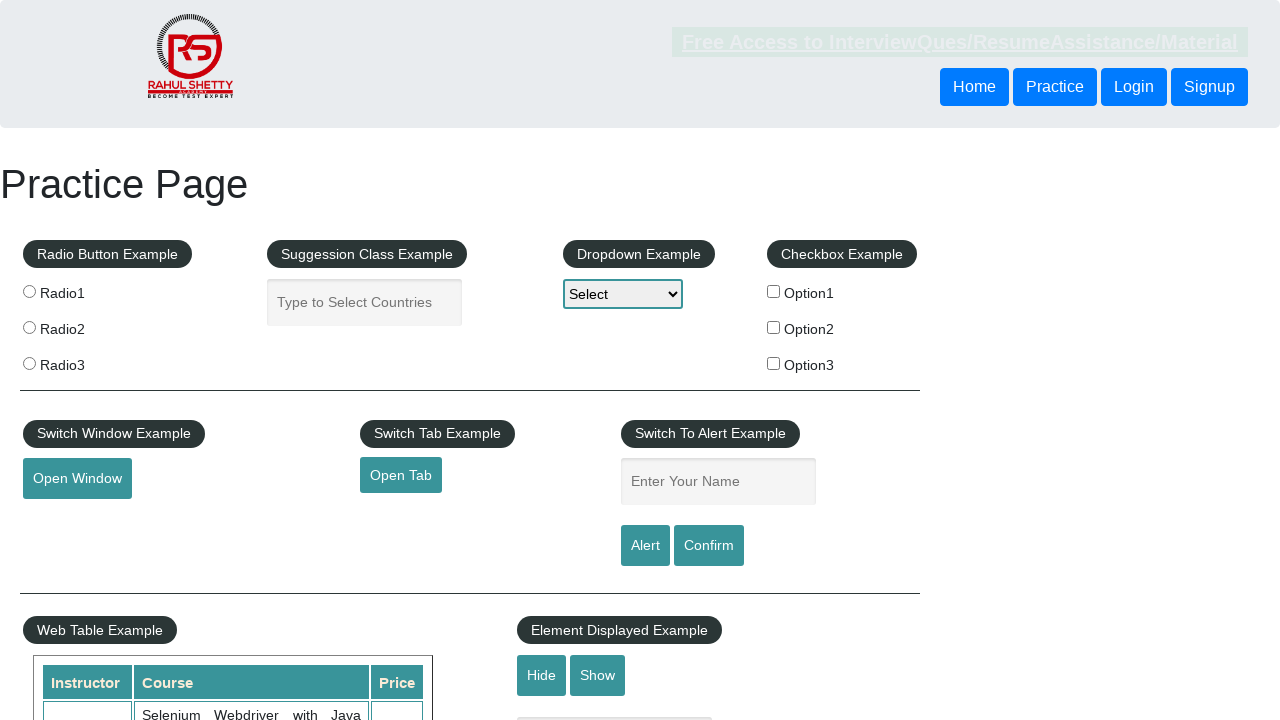

Retrieved text from first following sibling button: Login
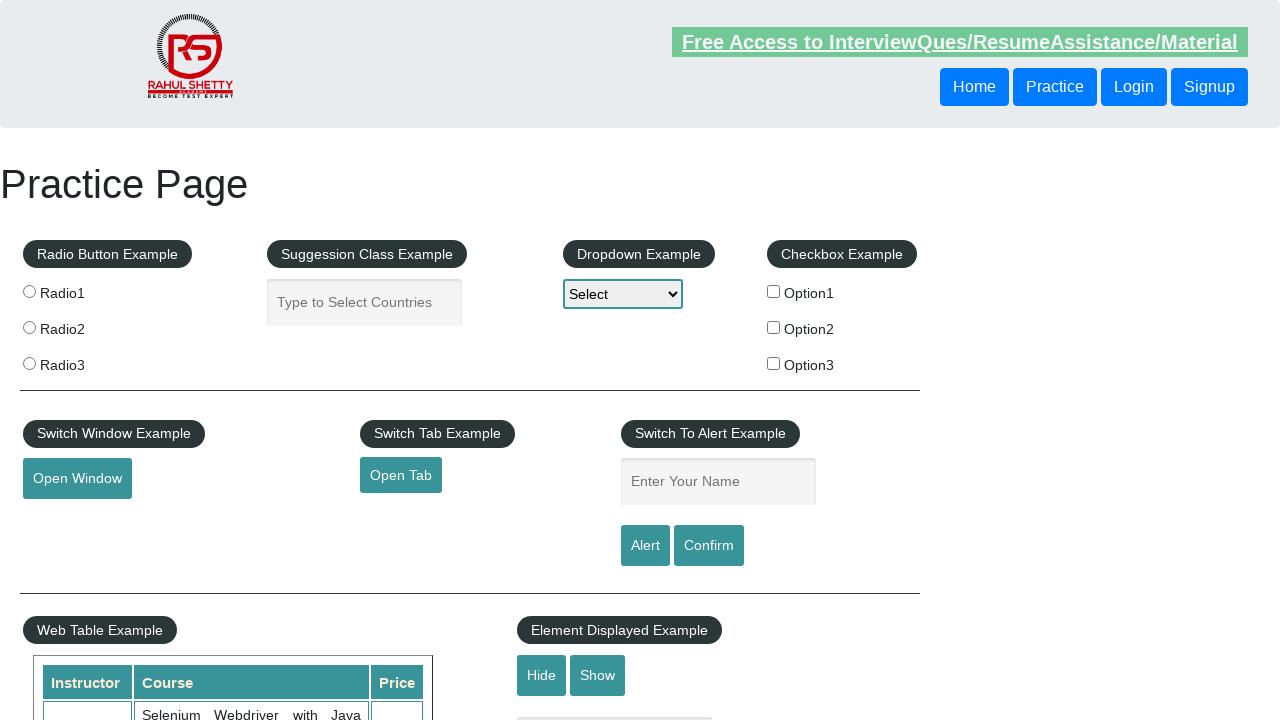

Clicked first following sibling button at (1134, 87) on xpath=//header/div/button[1]/following-sibling::button[1]
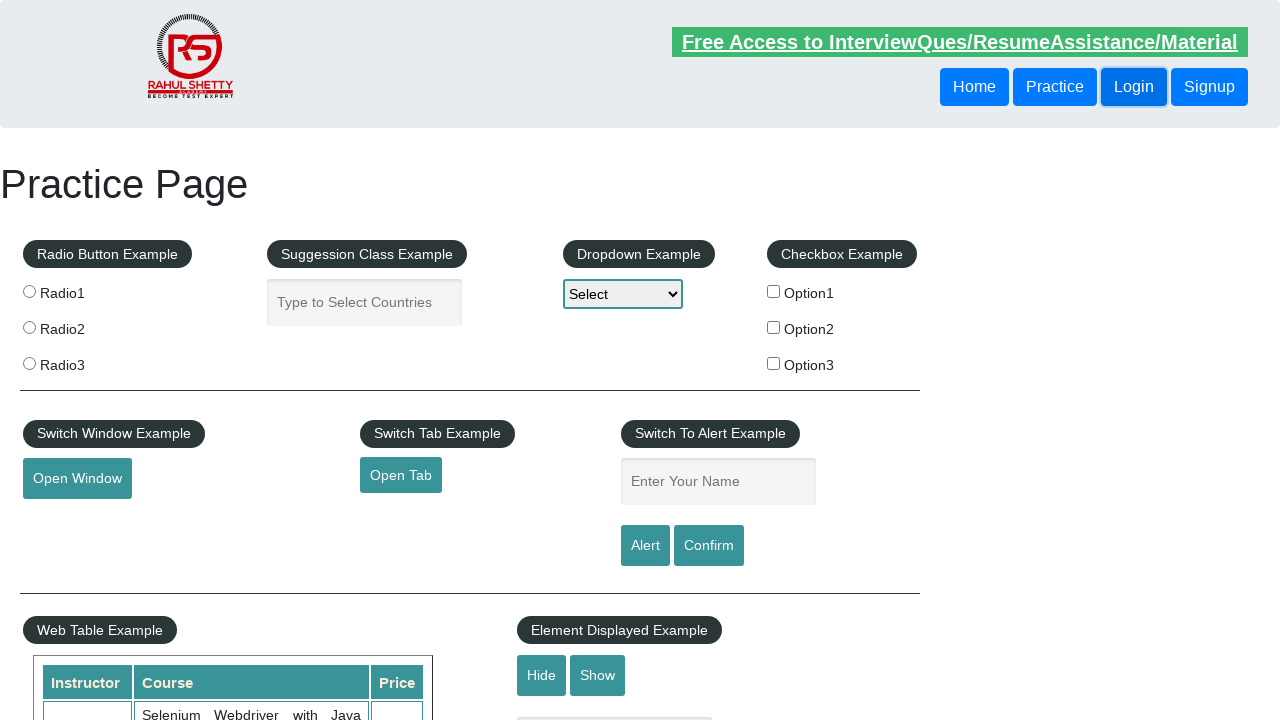

Retrieved text from parent element's second button: Login
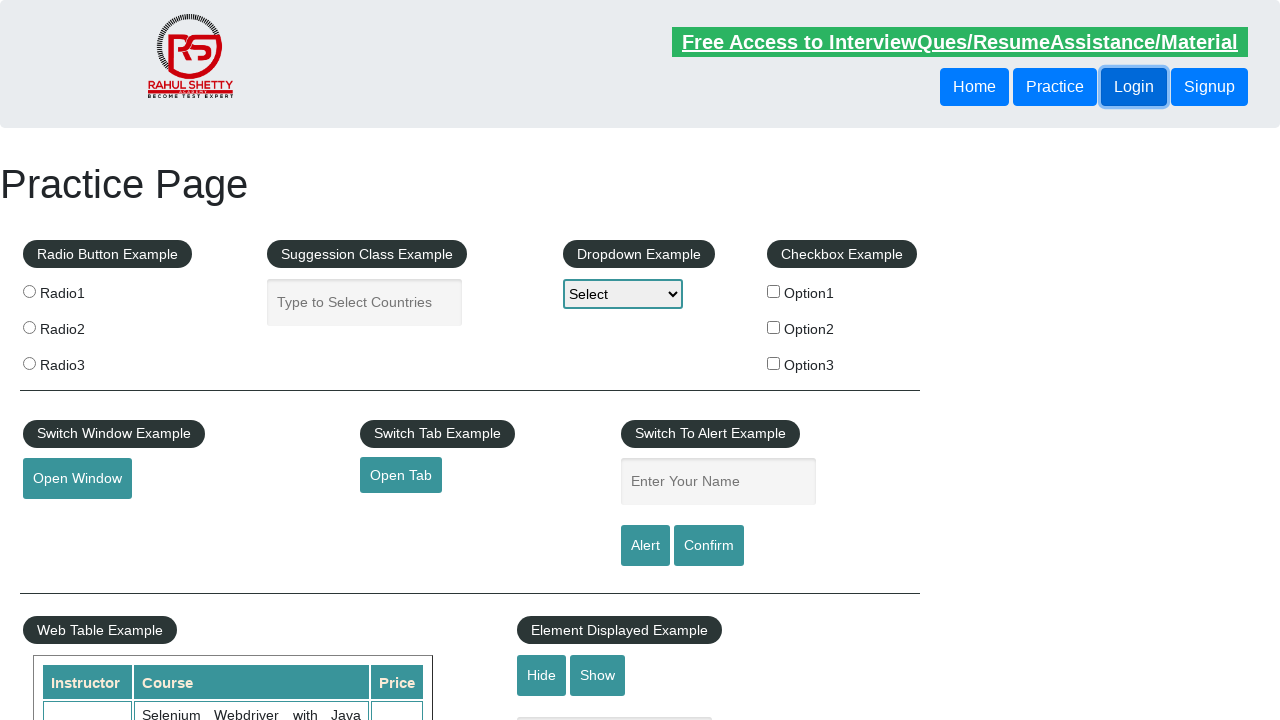

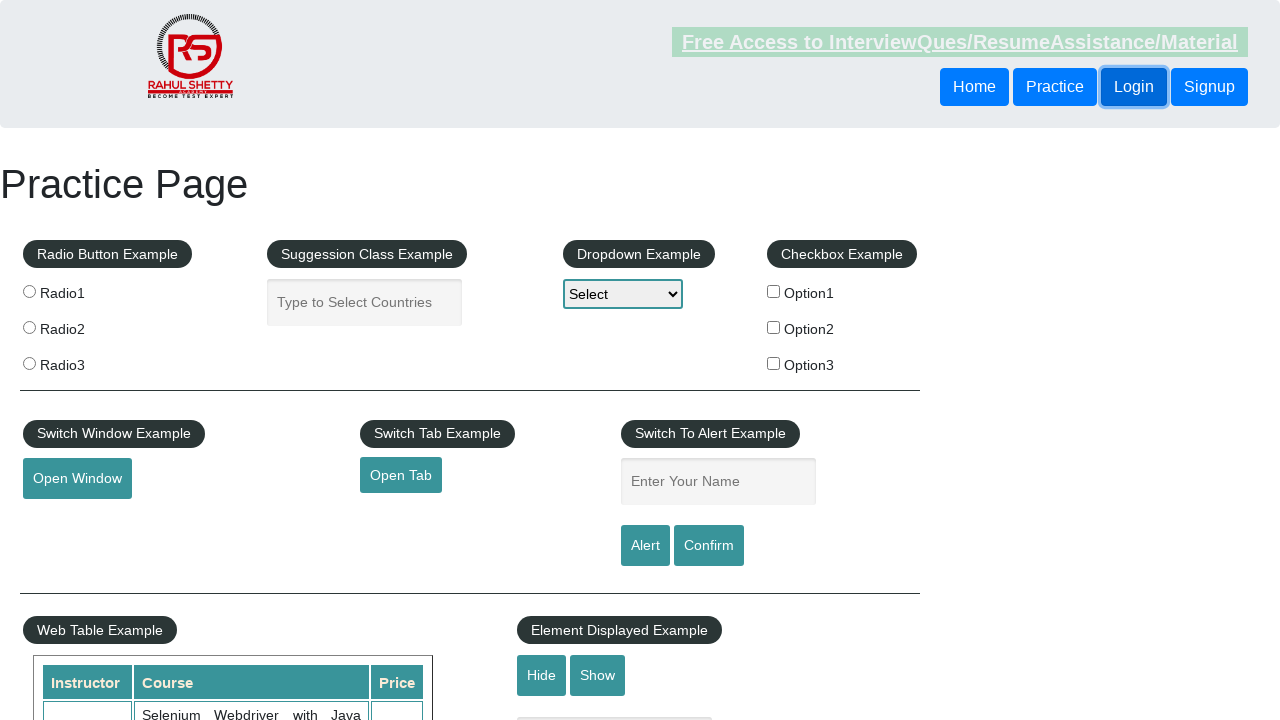